Tests a URL decryption tool by entering a URL into the input field, clicking the decrypt button, waiting for results, and then clicking the copy button to verify the decryption workflow.

Starting URL: http://www.xn--sss604efuw.com/jm/

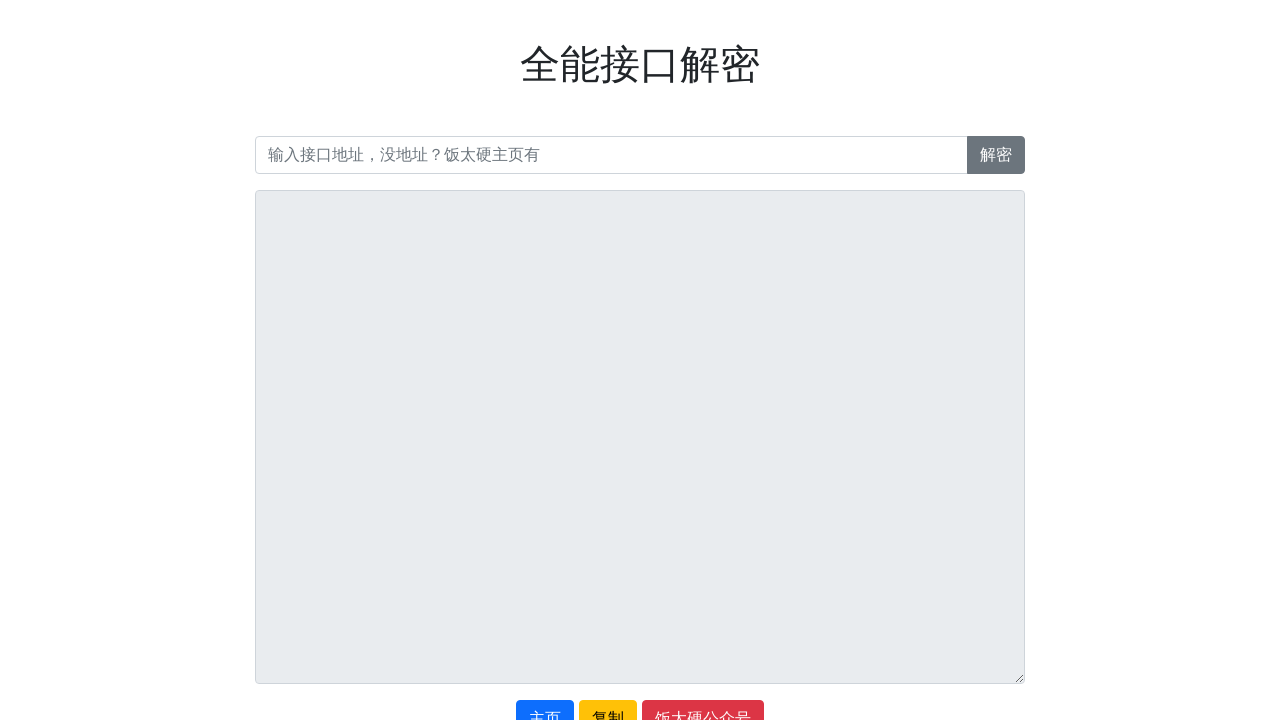

Filled URL input field with encrypted URL 'http://tvbox.王二小放牛娃.xyz' on #url
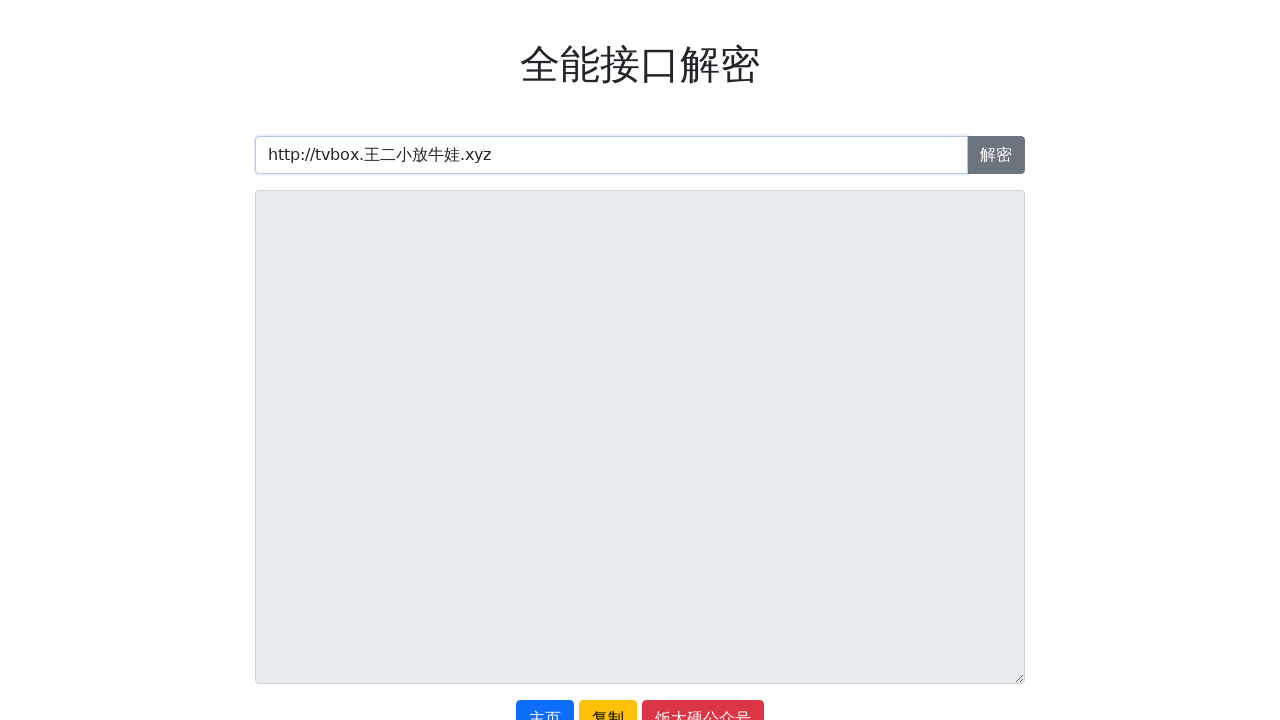

Clicked decrypt button to initiate URL decryption at (996, 155) on xpath=//button[contains(text(),'解密')]
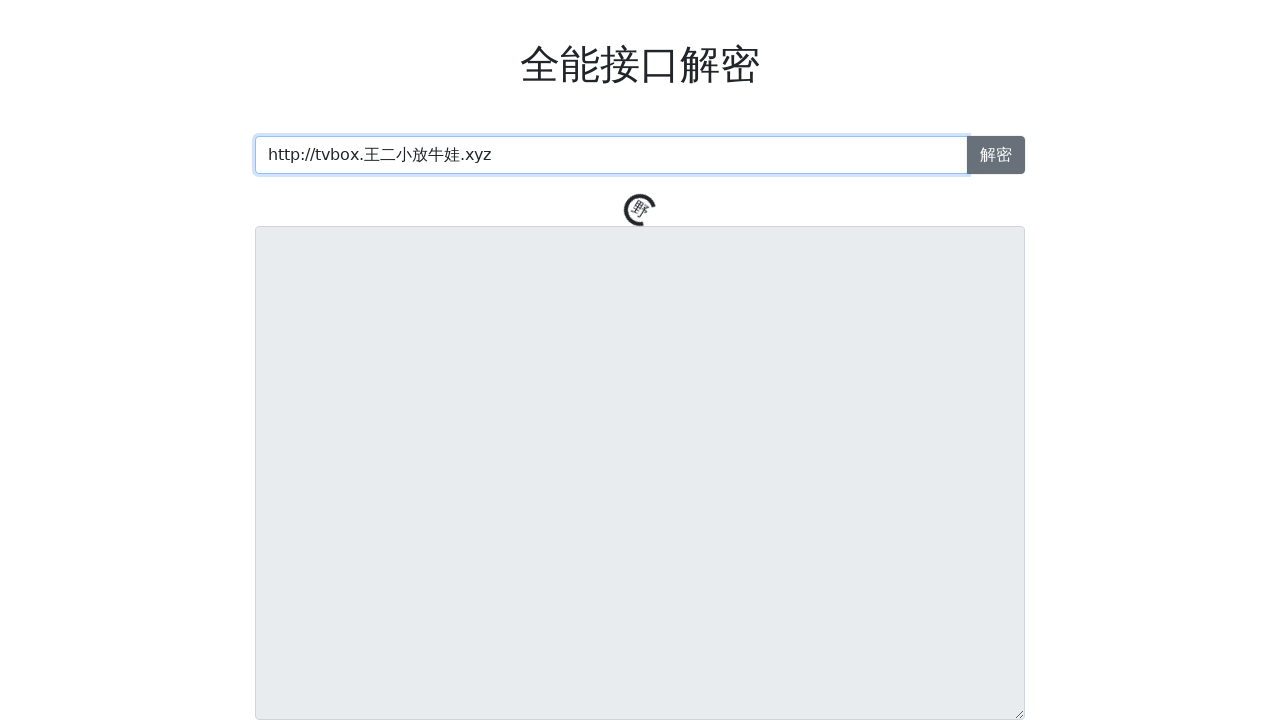

Waited 5 seconds for decryption process to complete
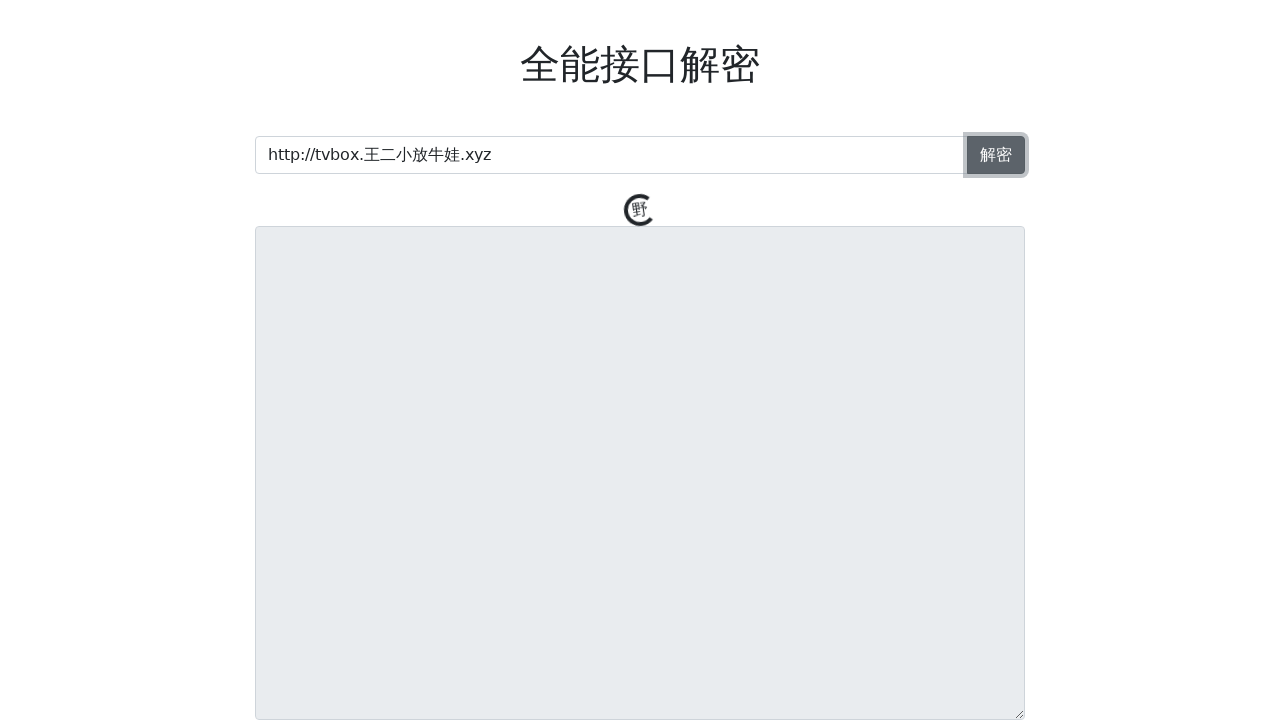

Clicked copy button to copy decrypted result at (608, 701) on xpath=//button[contains(text(),'复制')]
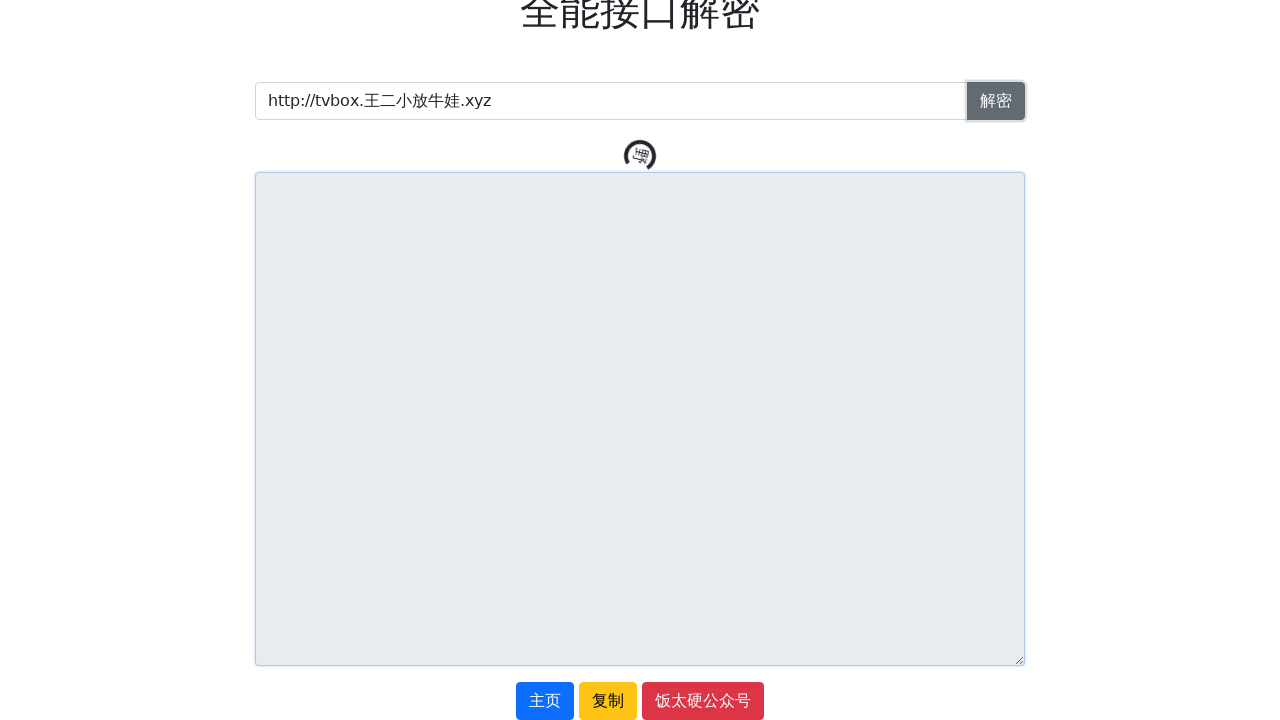

Verified that result area with decrypted content is visible
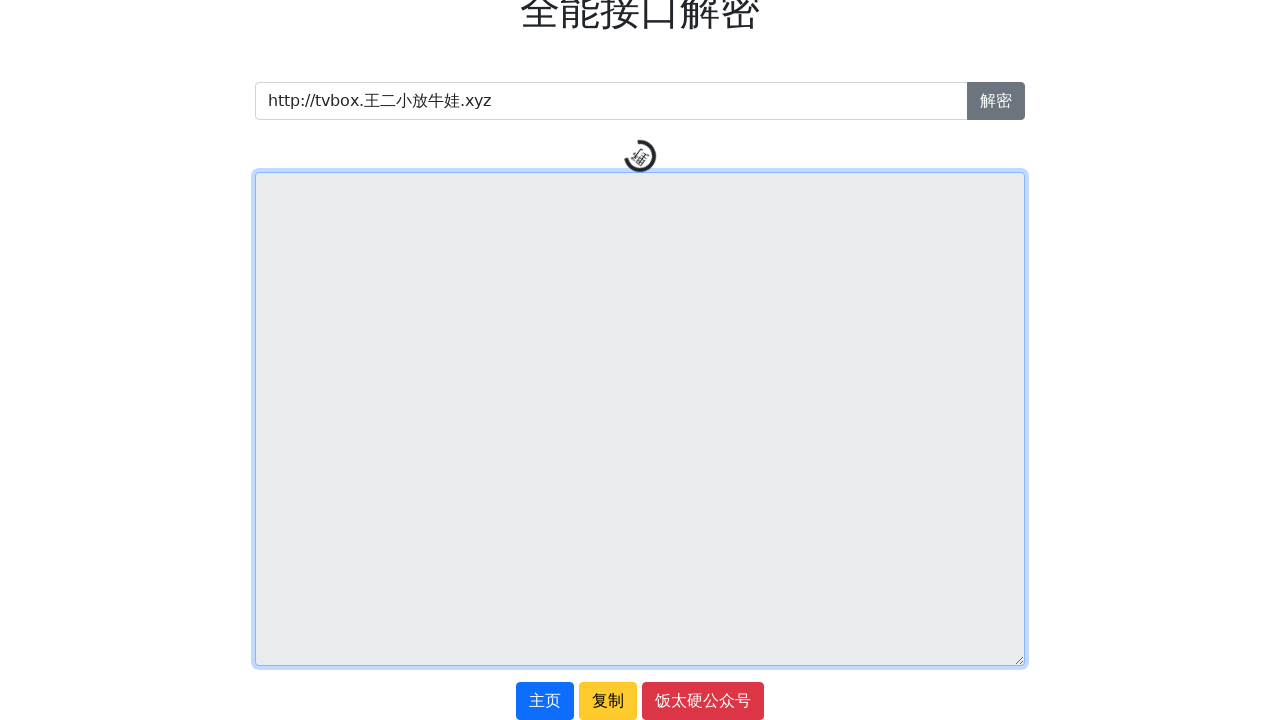

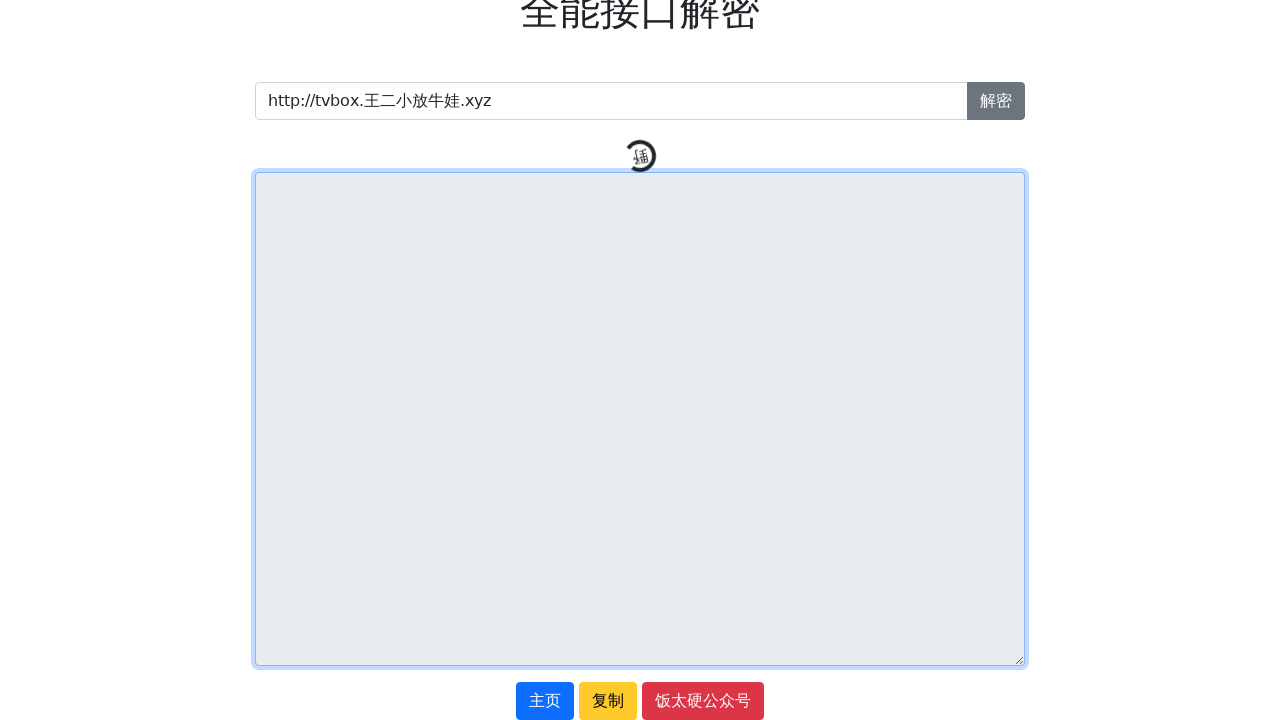